Tests the accordion widget by clicking on various accordion sections to expand and collapse them

Starting URL: https://demoqa.com/accordian

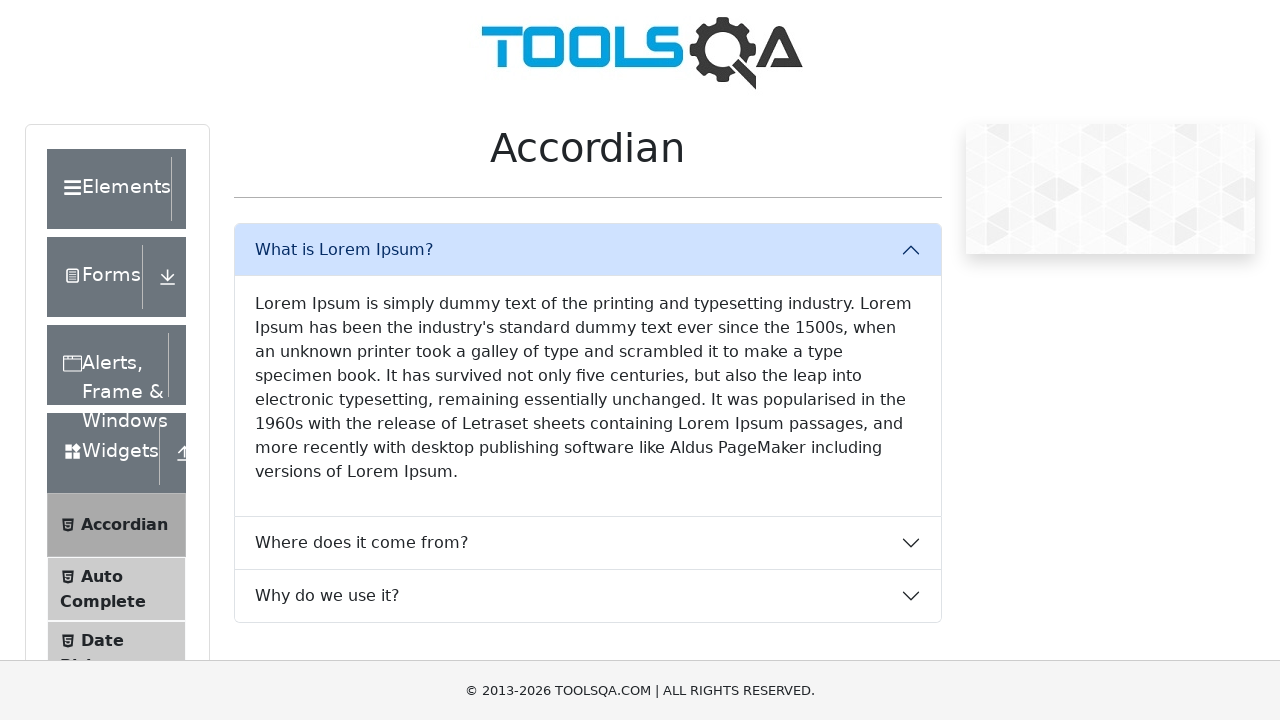

Clicked on accordion text in first section at (588, 388) on text=Lorem Ipsum is simply dummy text of the printing and typesetting industry. 
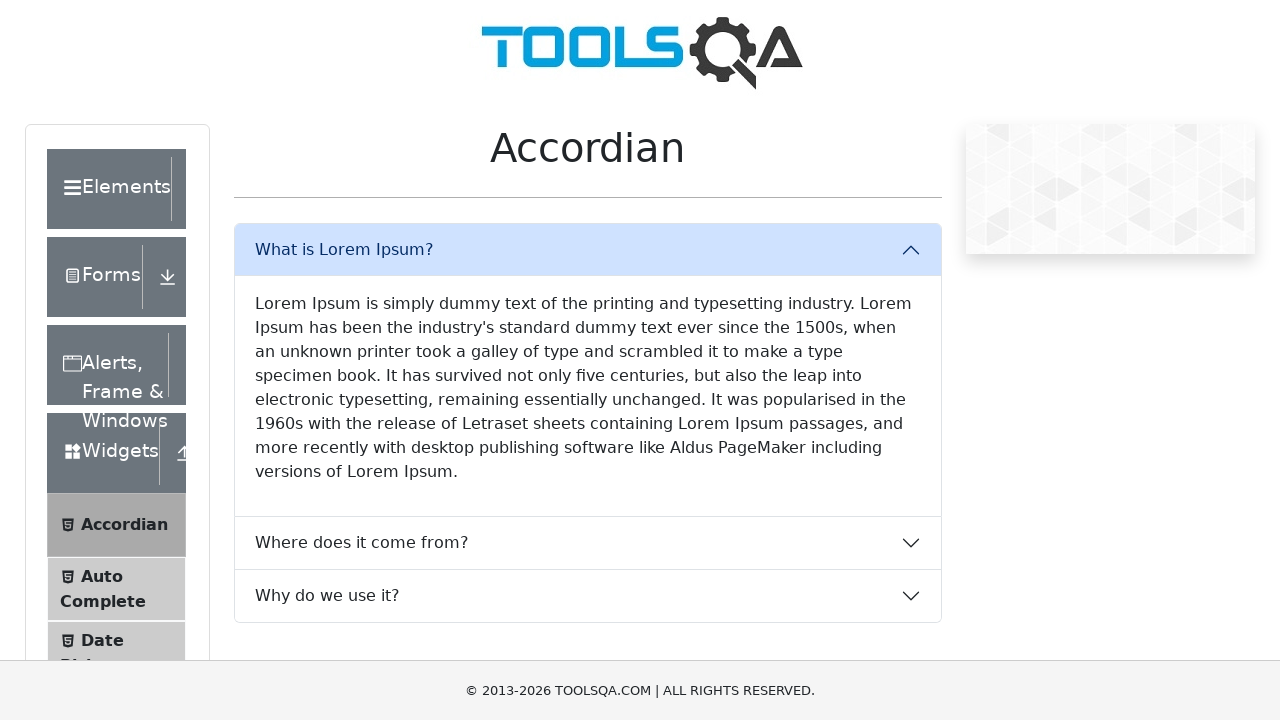

Clicked 'What is Lorem Ipsum?' accordion header at (588, 250) on text=What is Lorem Ipsum?
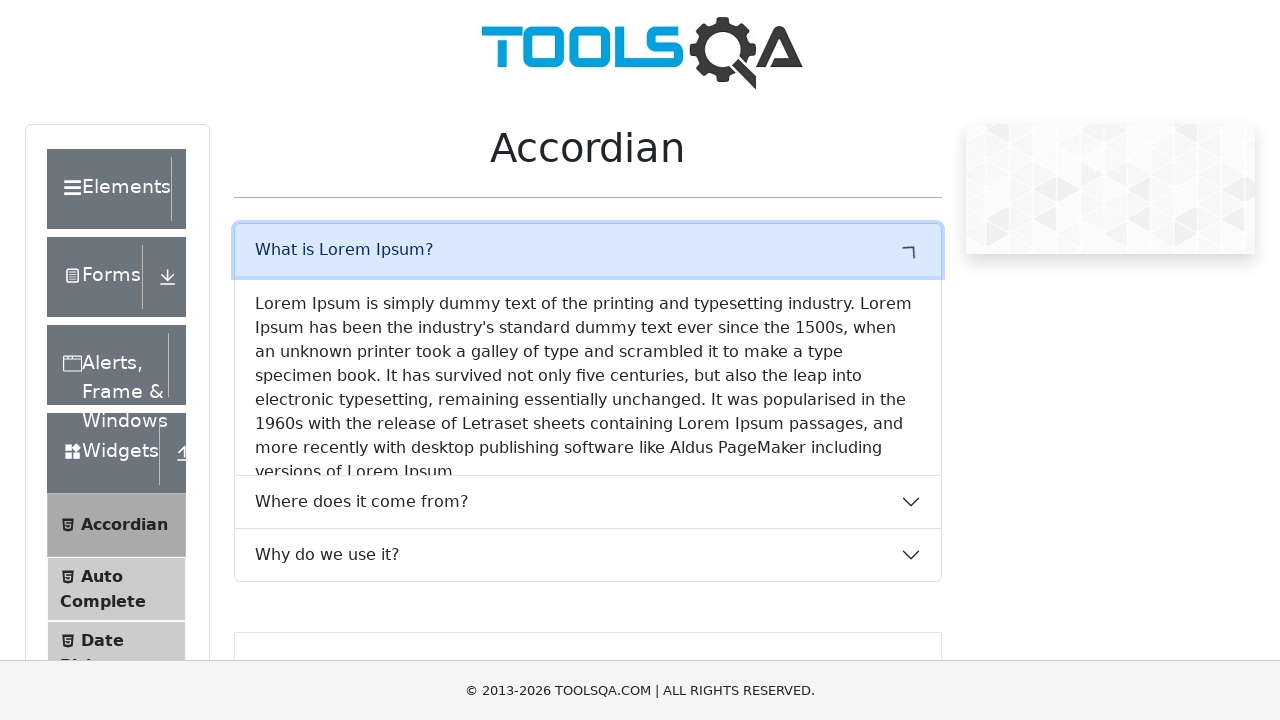

Clicked 'Where does it come from?' accordion header to expand at (588, 303) on text=Where does it come from?
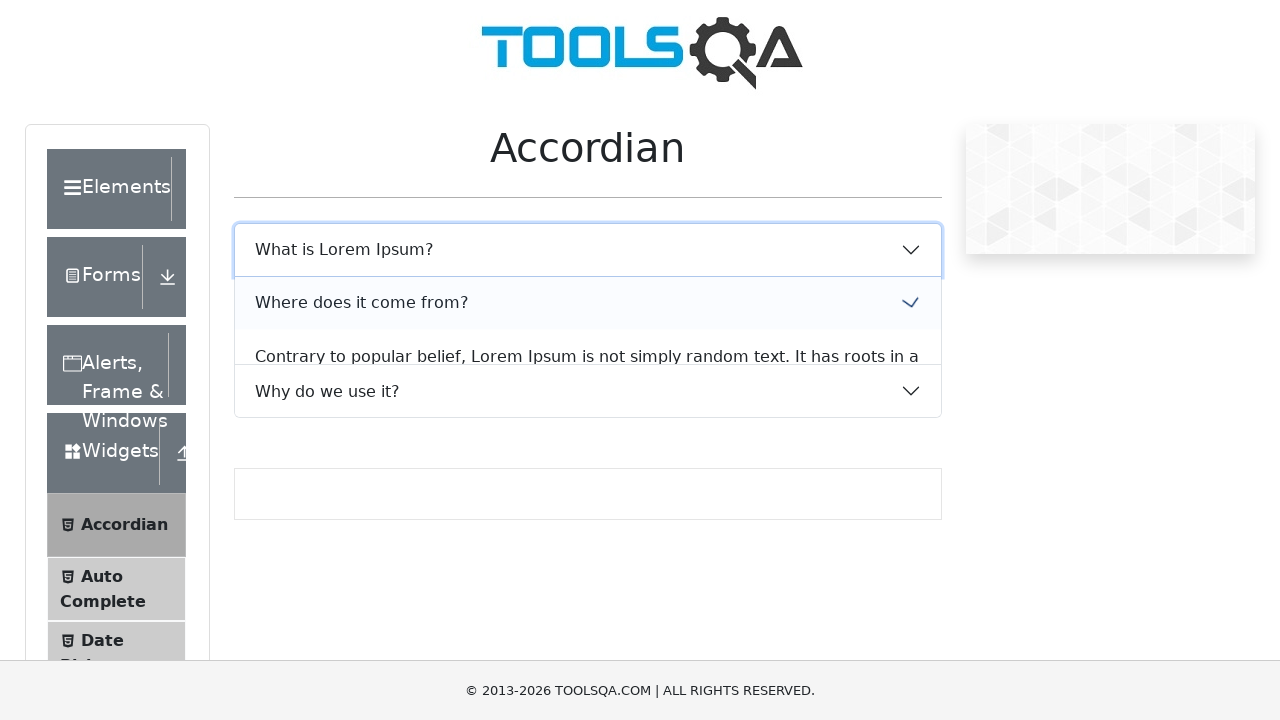

Clicked on content within 'Where does it come from?' section at (588, 465) on text=Contrary to popular belief, Lorem Ipsum is not simply random text. It has r
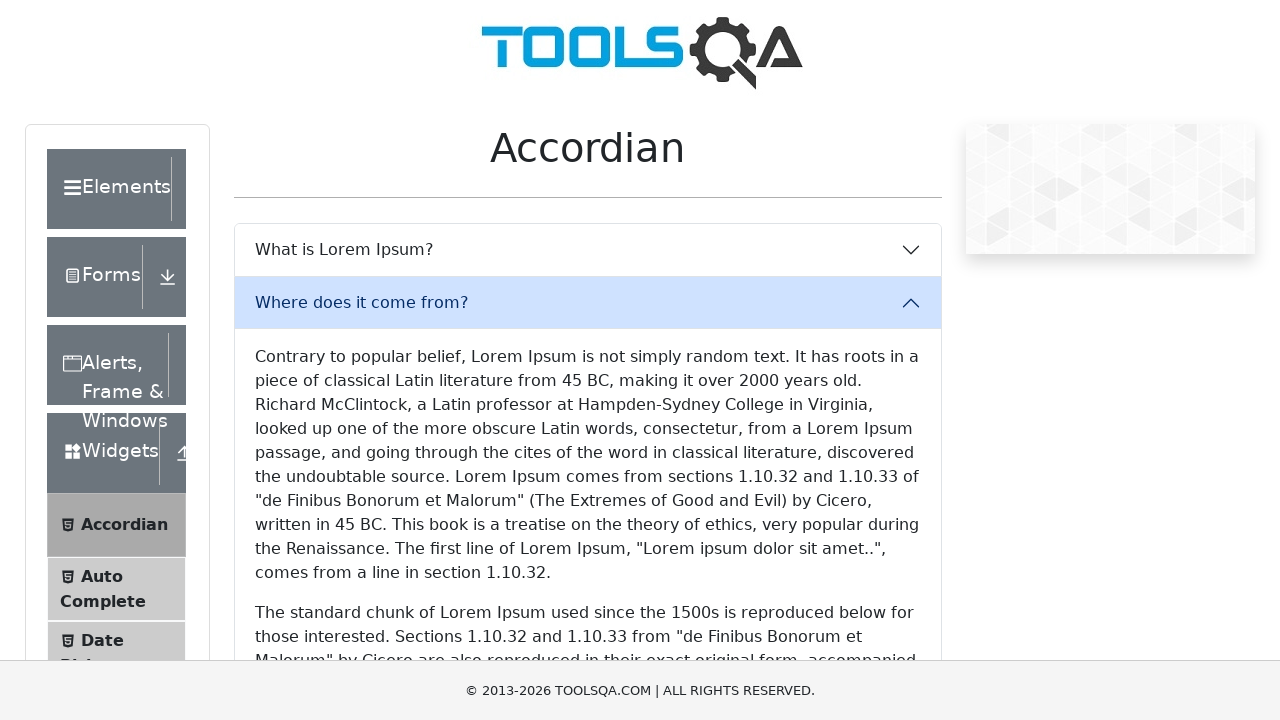

Clicked 'Where does it come from?' accordion header to collapse at (588, 303) on text=Where does it come from?
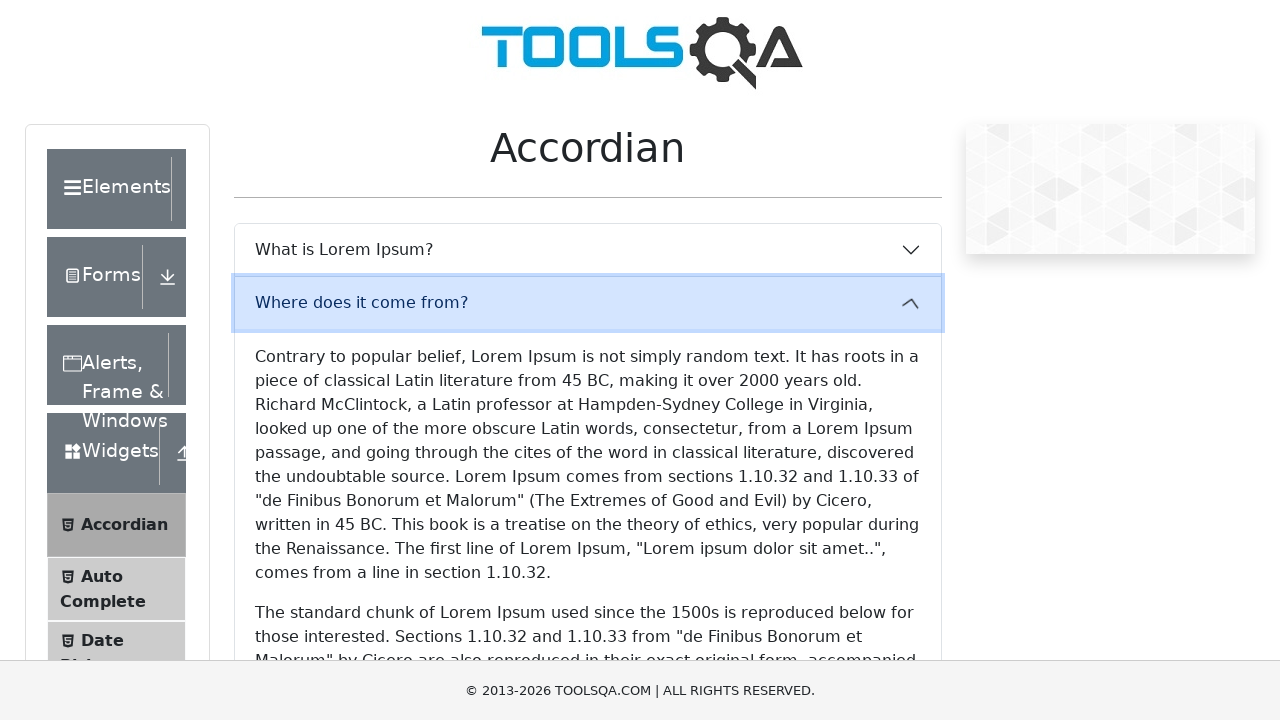

Clicked 'Why do we use it?' accordion header to expand at (588, 356) on text=Why do we use it?
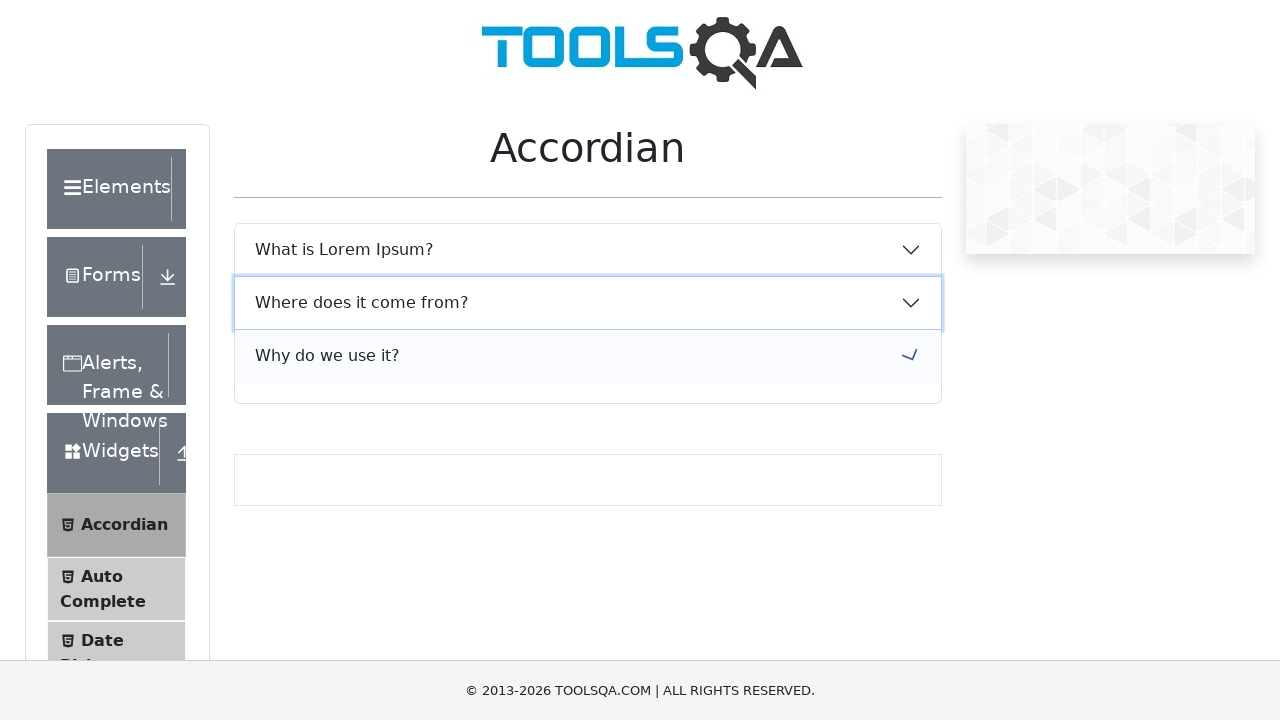

Clicked on content within 'Why do we use it?' section at (588, 494) on text=It is a long established fact that a reader will be distracted by the reada
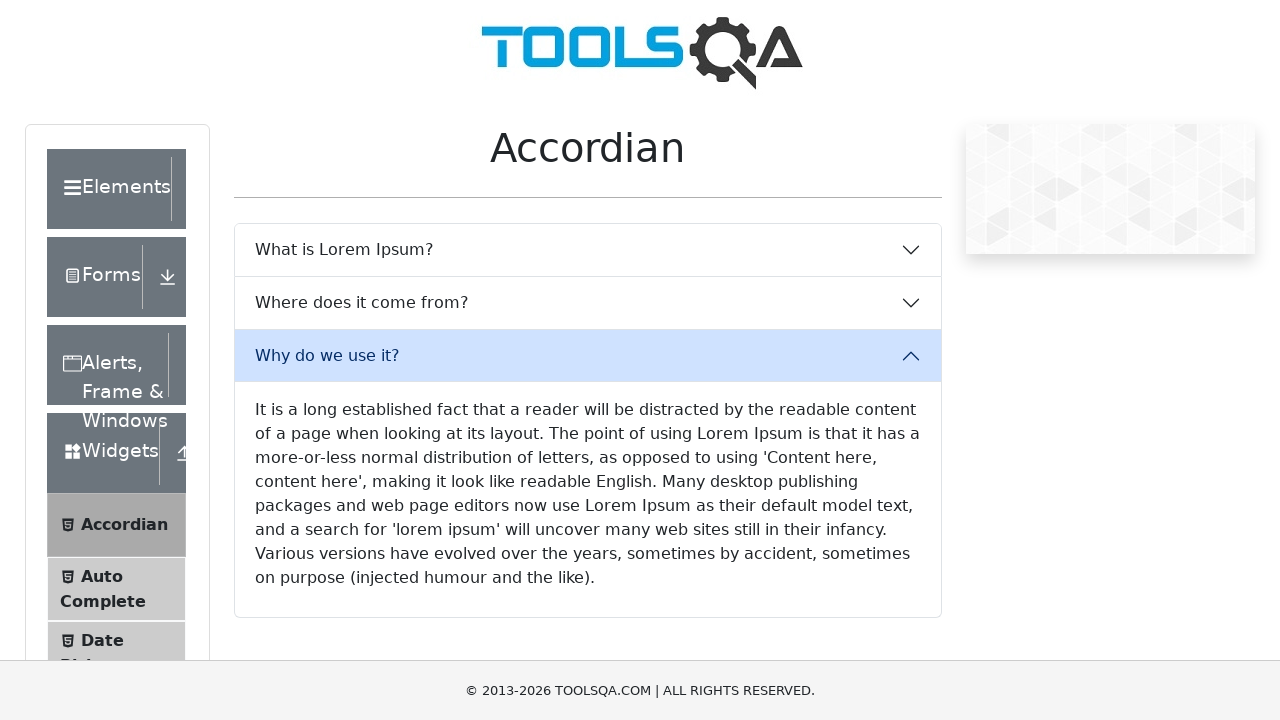

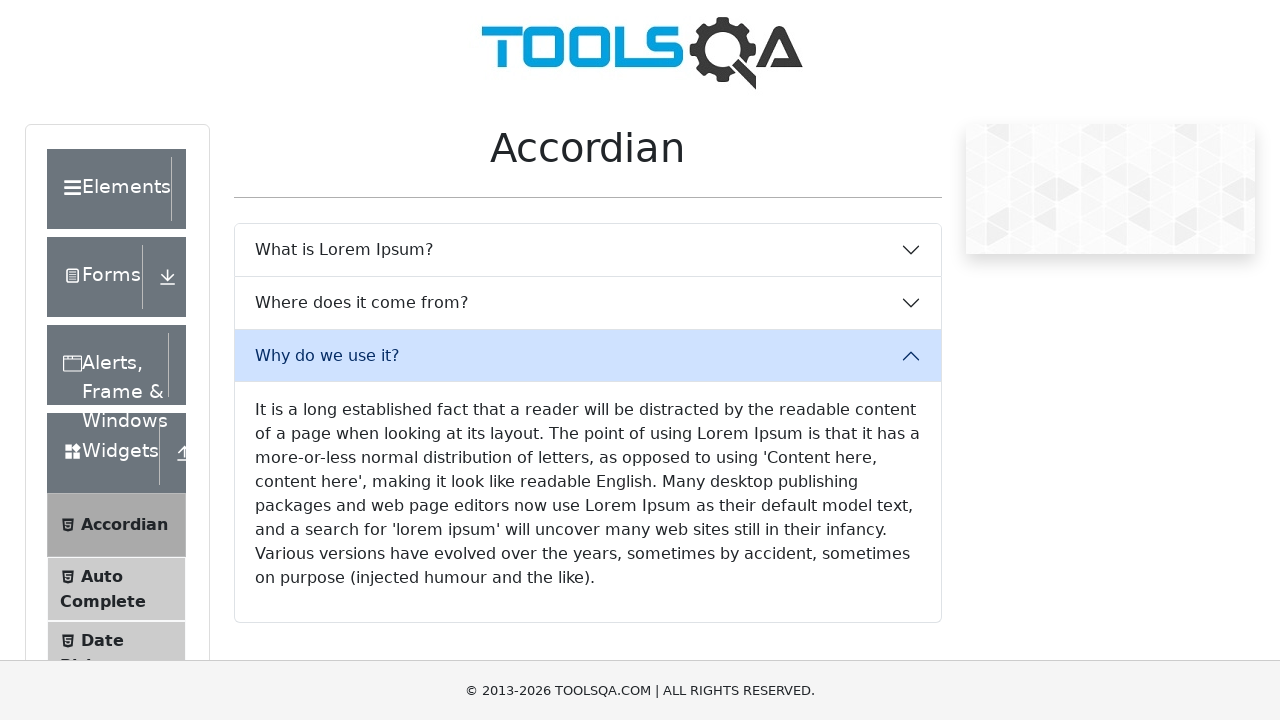